Verifies that the Contact Us page loads and has the correct title

Starting URL: https://www.canadawanderlust.com/contact/

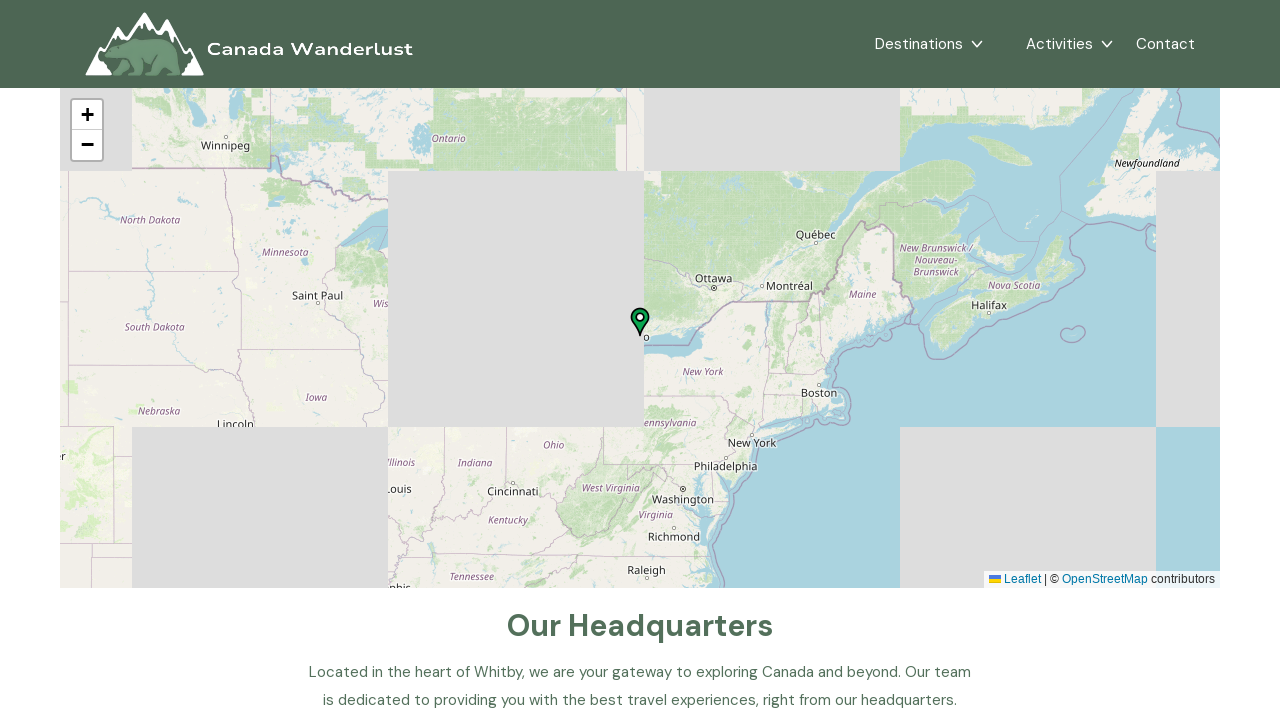

Navigated to Contact Us page at https://www.canadawanderlust.com/contact/
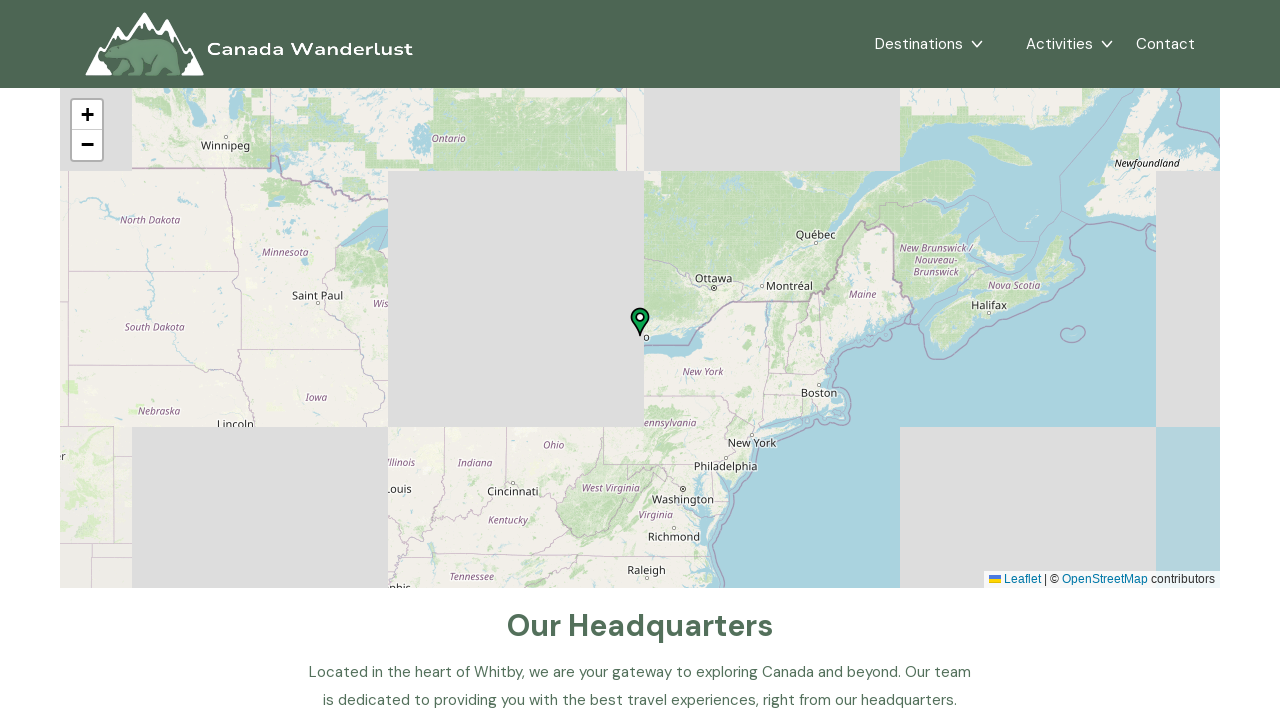

Verified page title matches expected value: 'Contact Us | Canada Wanderlust - Your Ultimate Travel Guide'
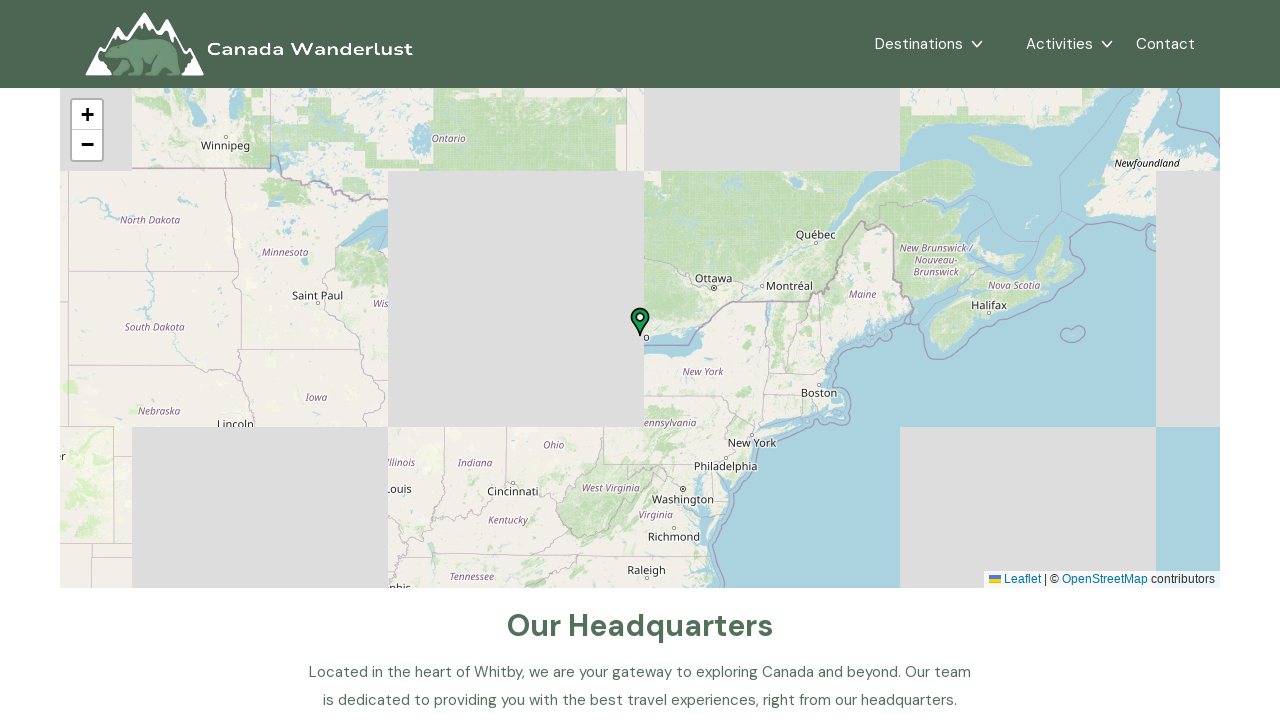

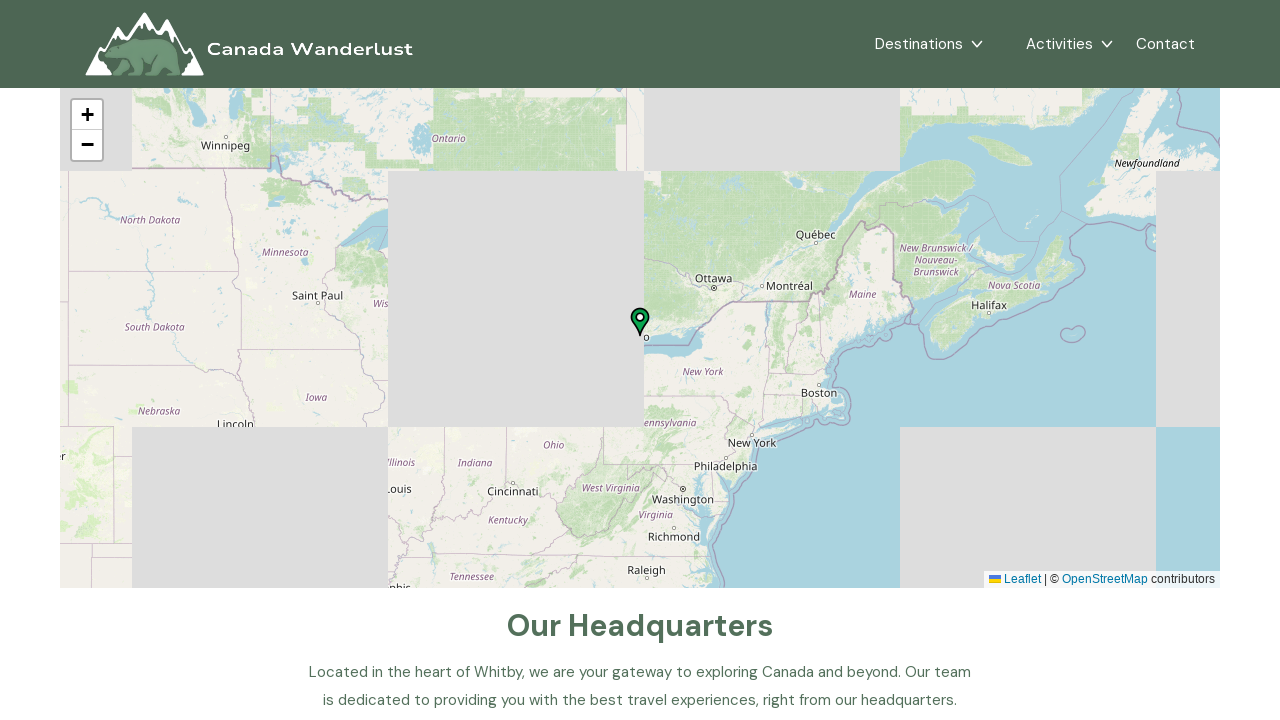